Tests menu navigation by hovering over Courses and then Data Warehousing submenu

Starting URL: http://greenstech.in/selenium-course-content.html

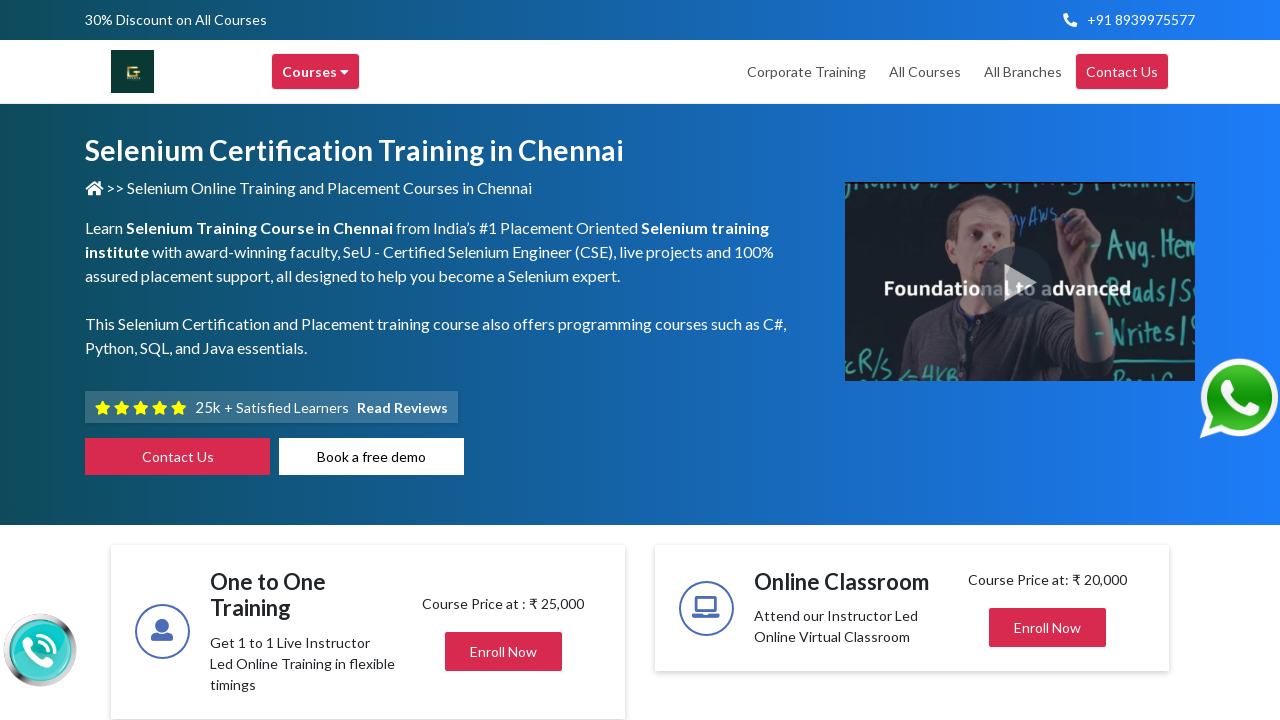

Hovered over Courses menu at (316, 72) on xpath=//div[text()='Courses ']
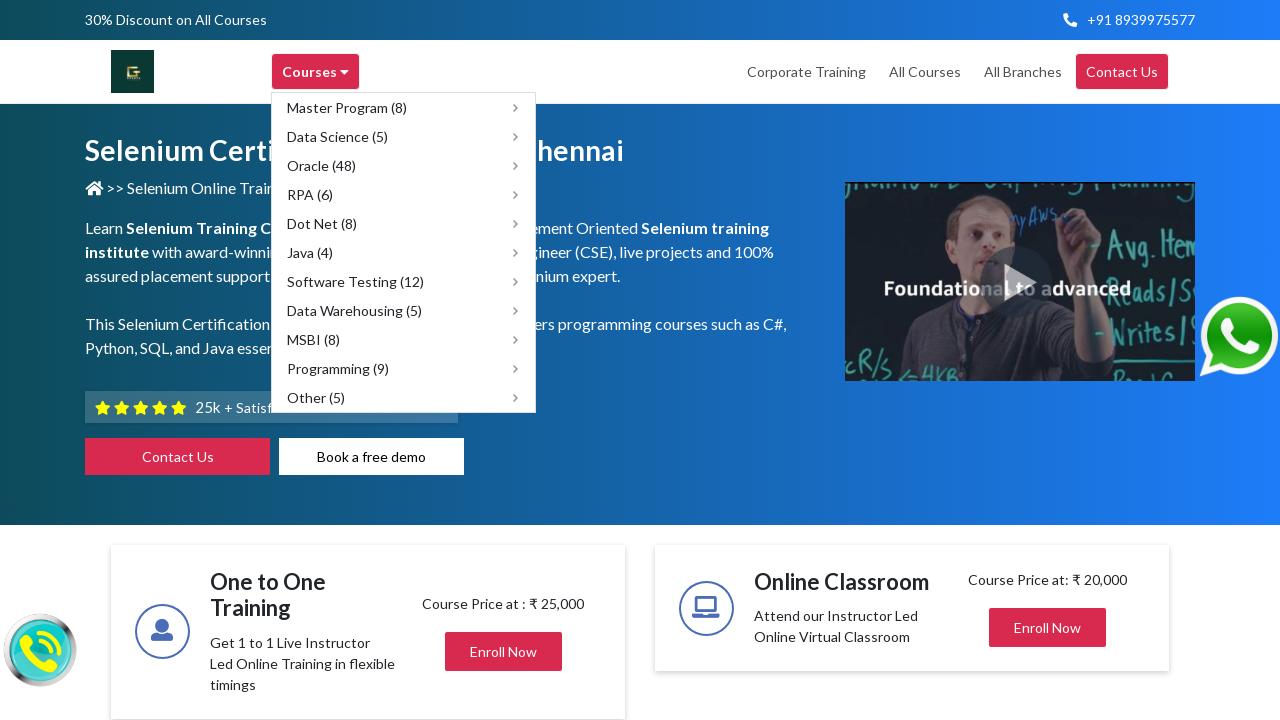

Hovered over Data Warehousing submenu at (354, 310) on xpath=//span[text()='Data Warehousing (5)']
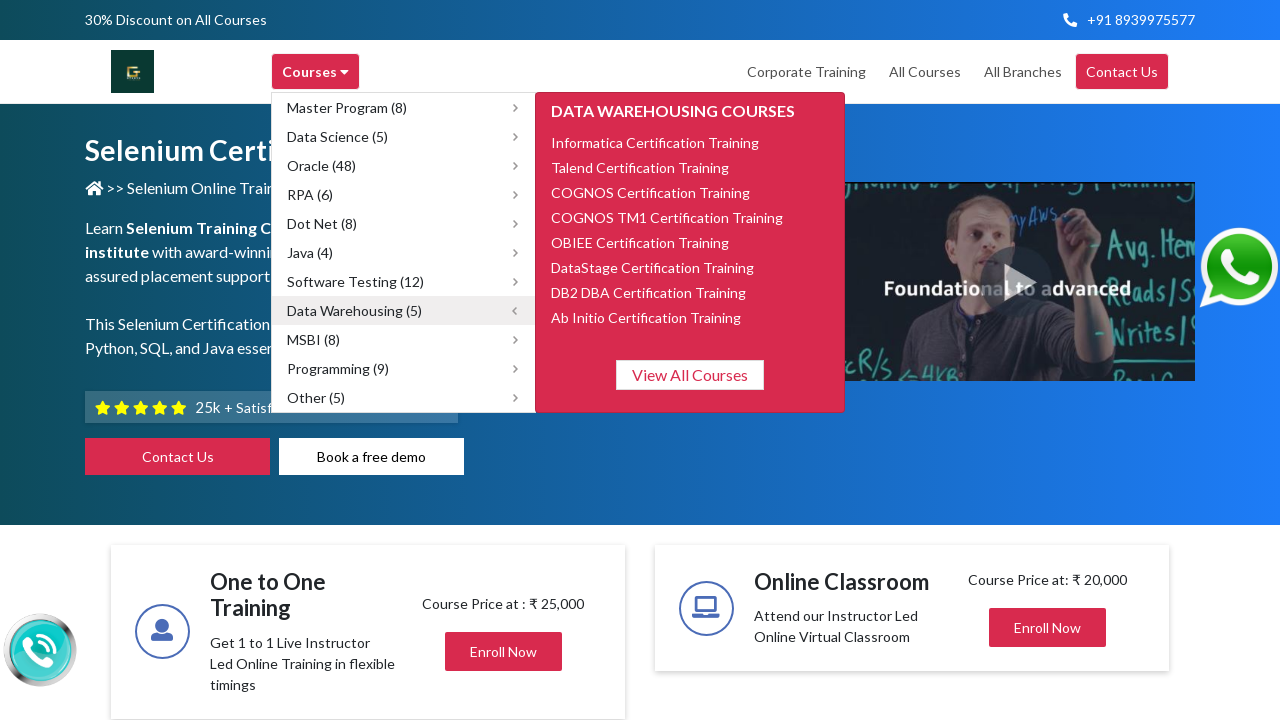

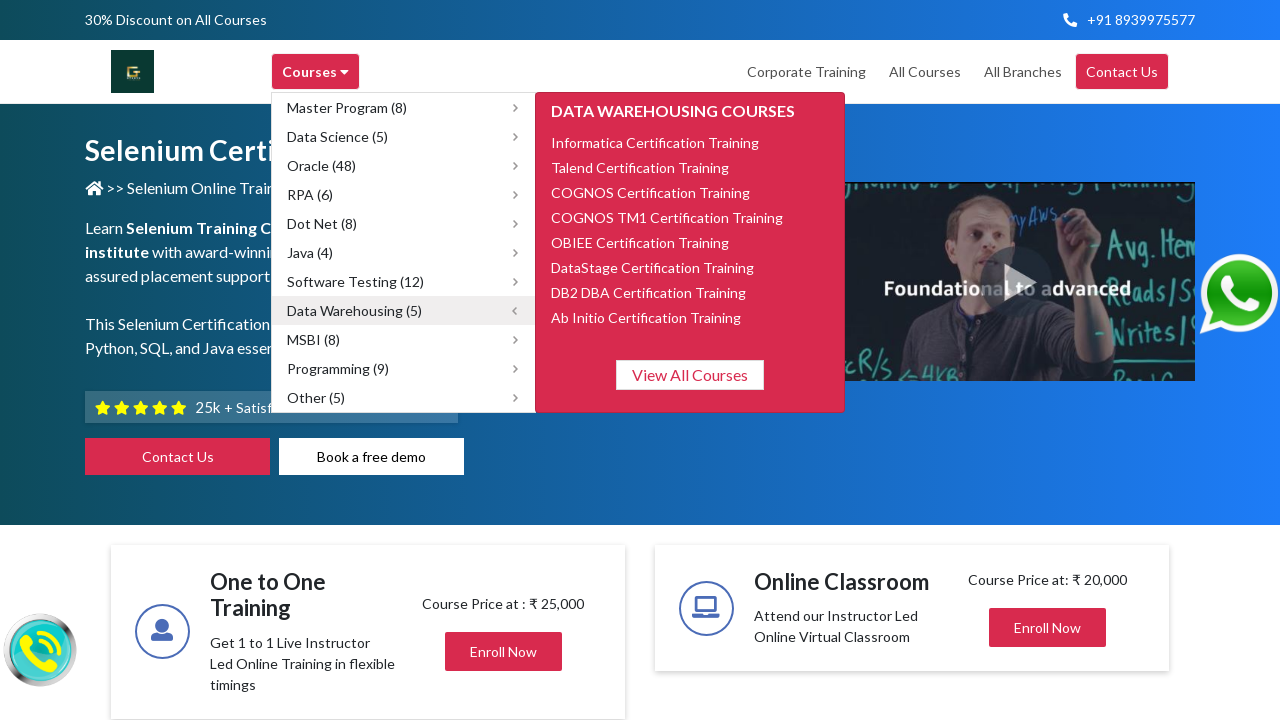